Tests drag and drop functionality by dragging a source element to a destination drop zone on a test automation practice page.

Starting URL: https://testautomationpractice.blogspot.com/

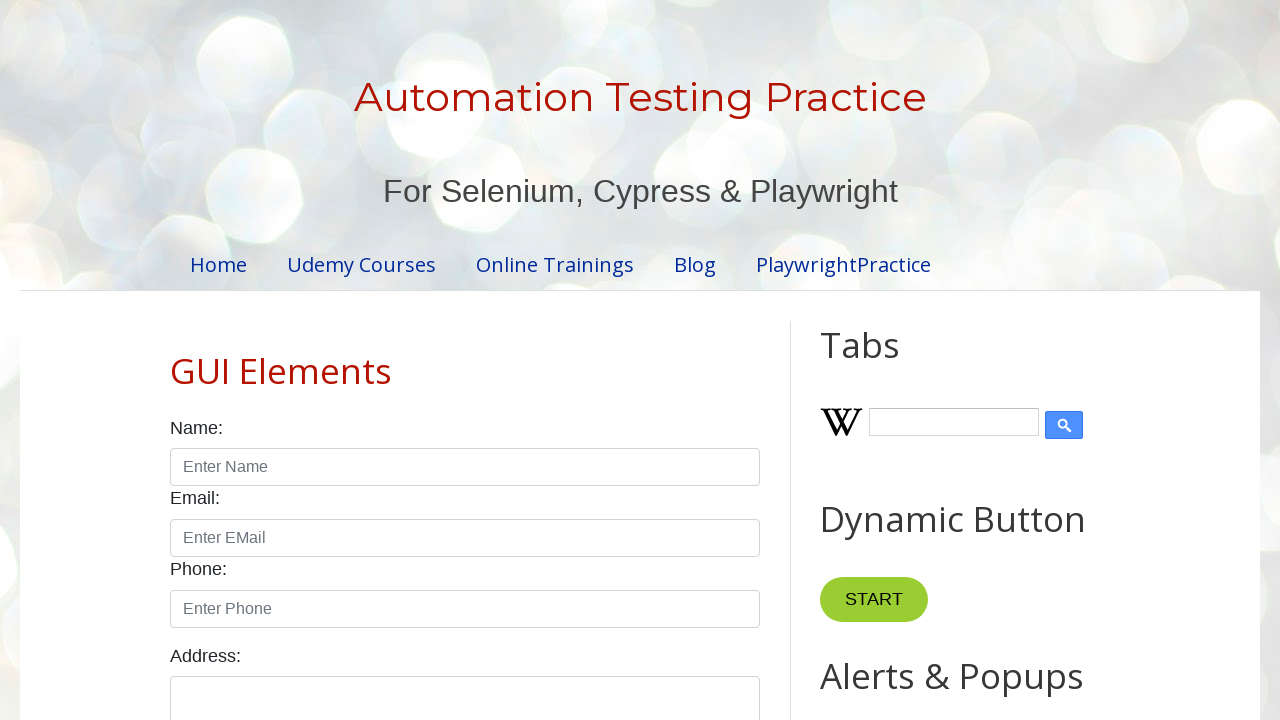

Located draggable source element with id 'draggable'
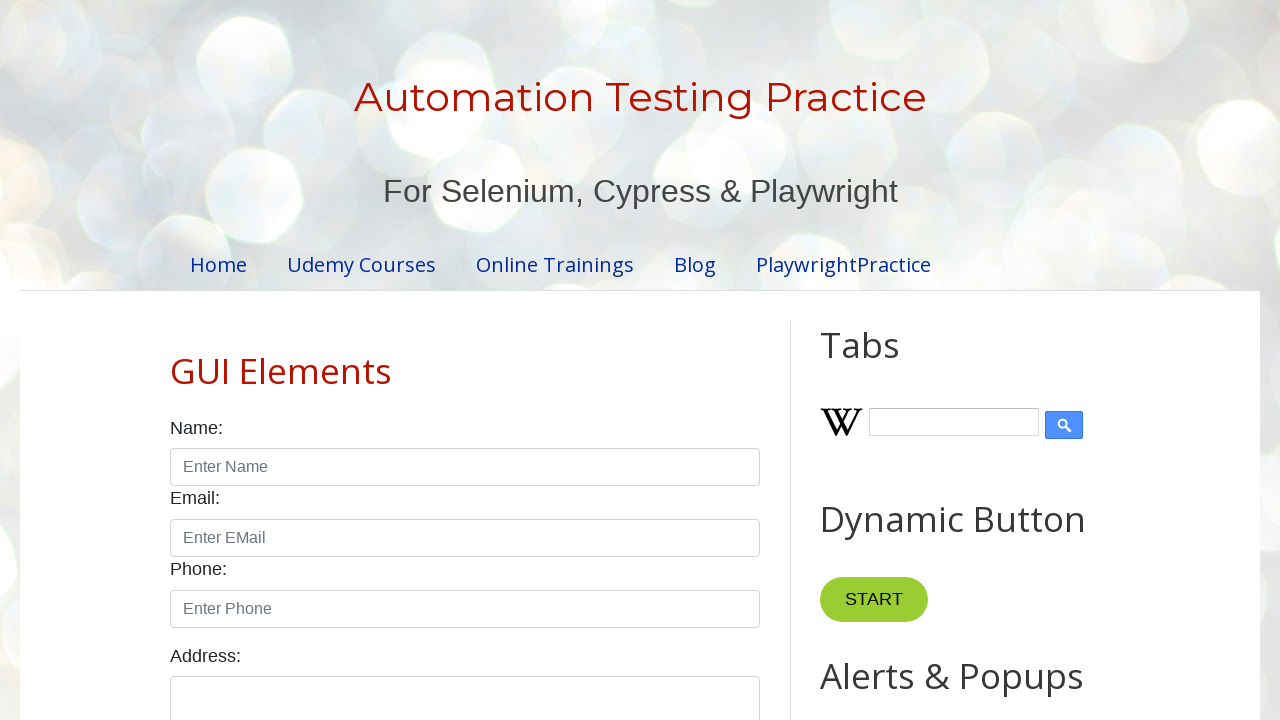

Located droppable destination element with id 'droppable'
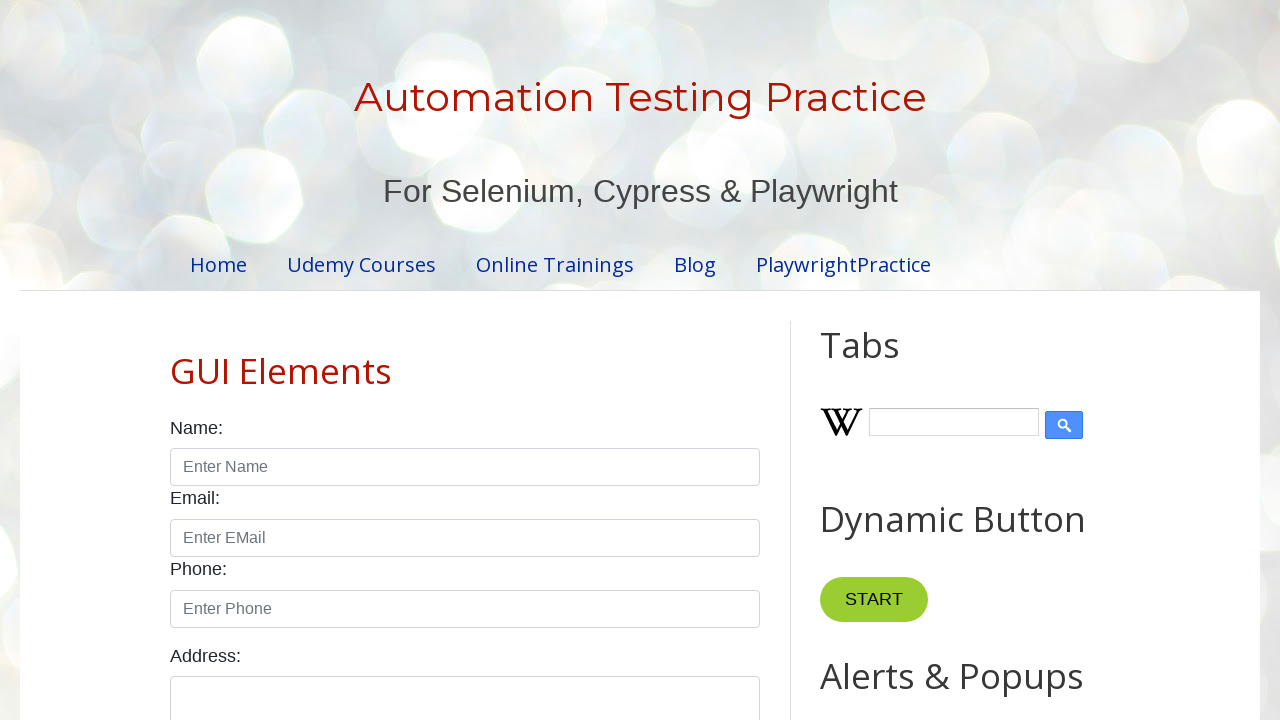

Dragged source element to destination drop zone at (1015, 386)
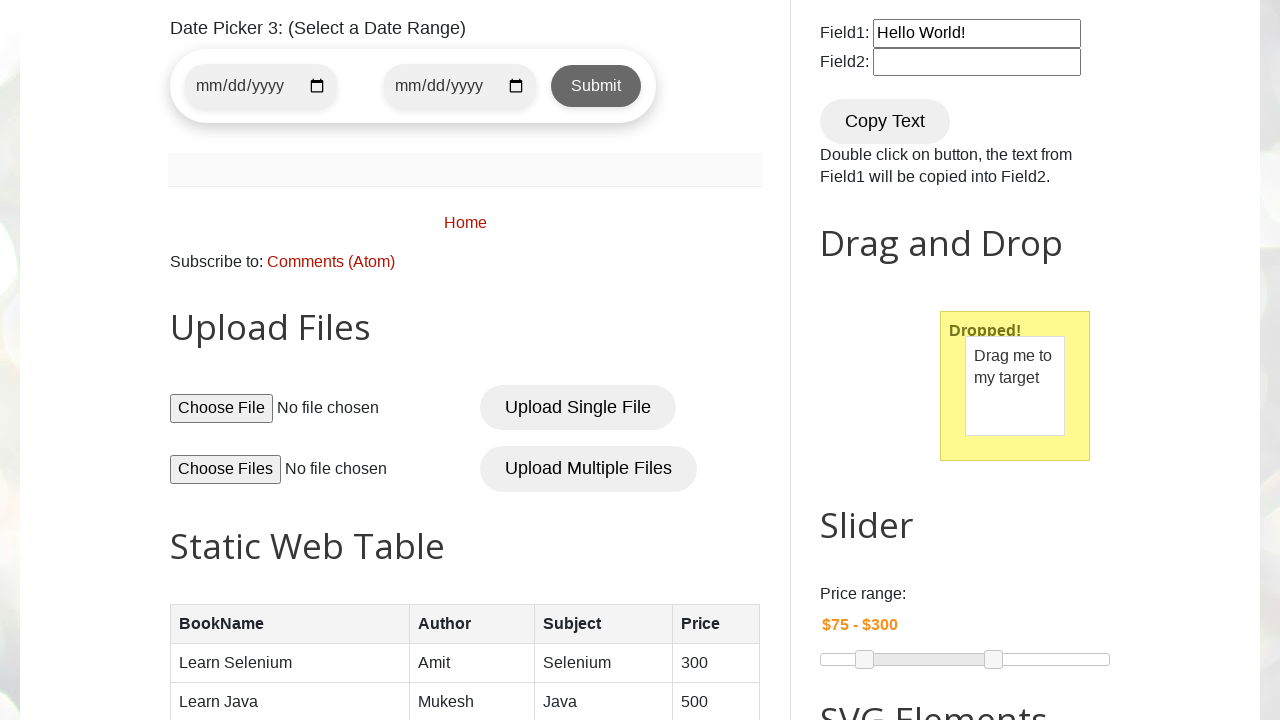

Waited 1000ms for drag and drop action to complete
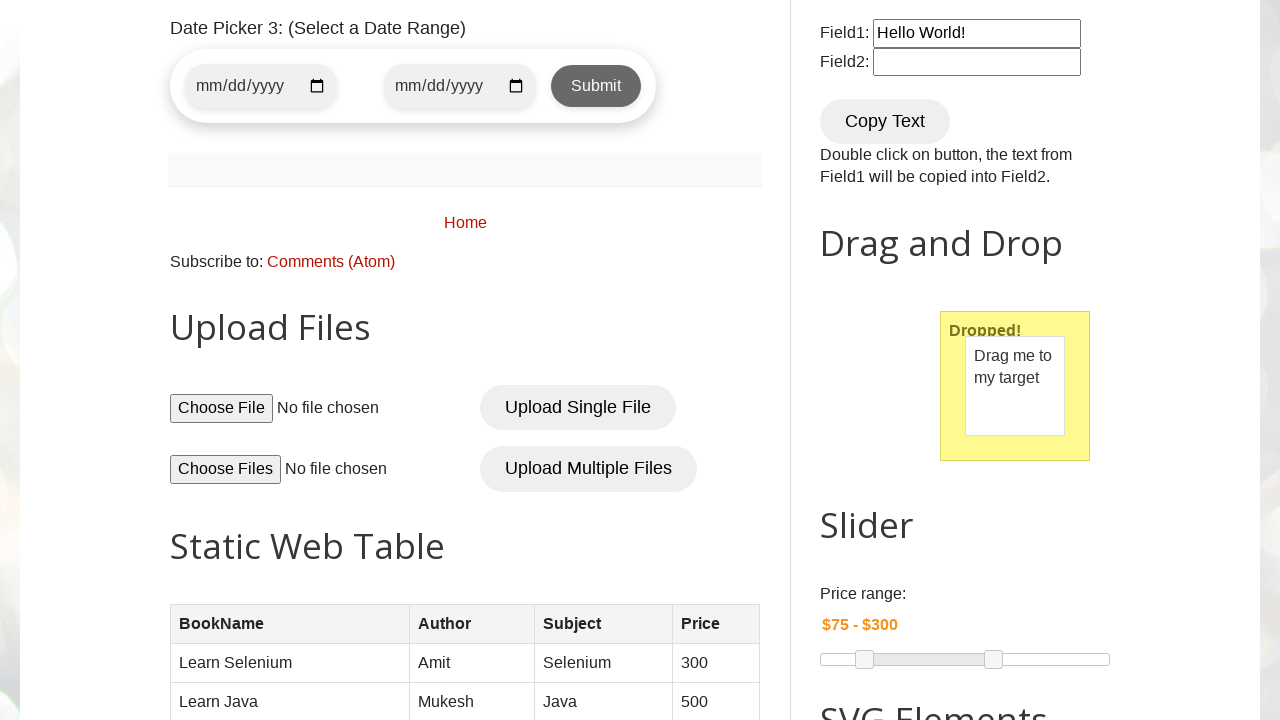

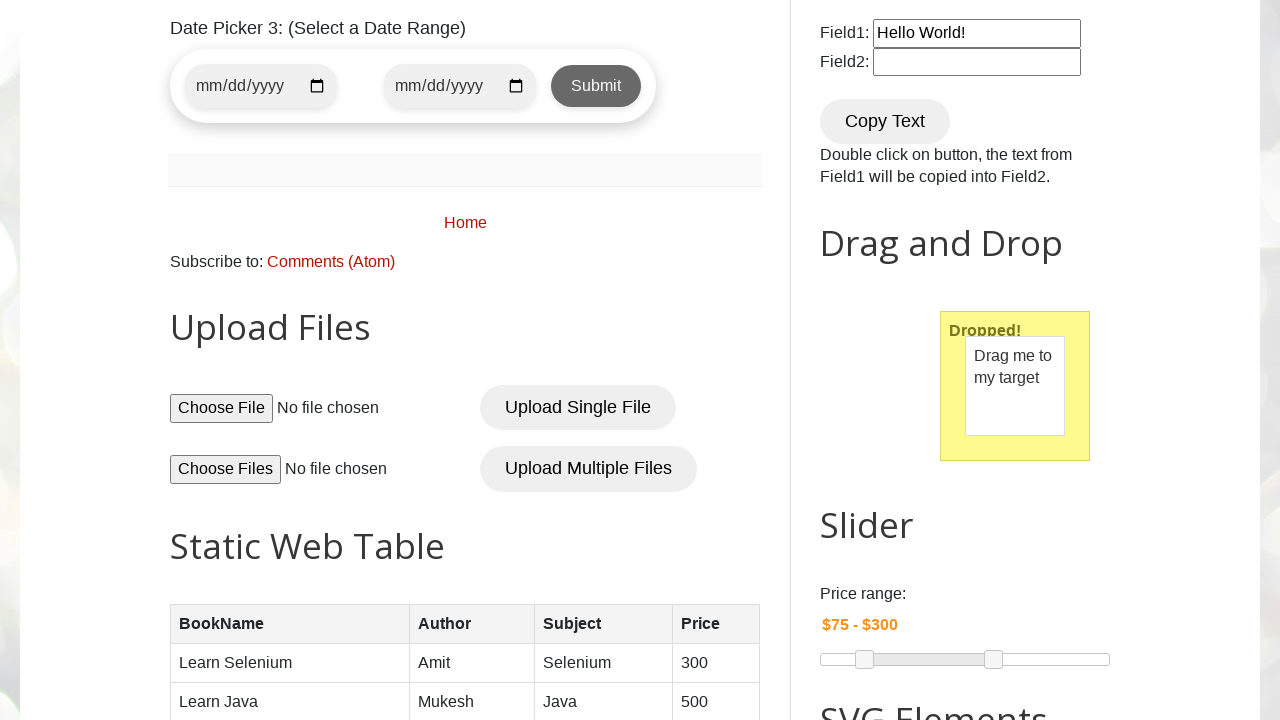